Tests JavaScript alert prompt functionality by clicking the prompt button, entering text, accepting the alert, and verifying the result message

Starting URL: https://practice.cydeo.com/javascript_alerts

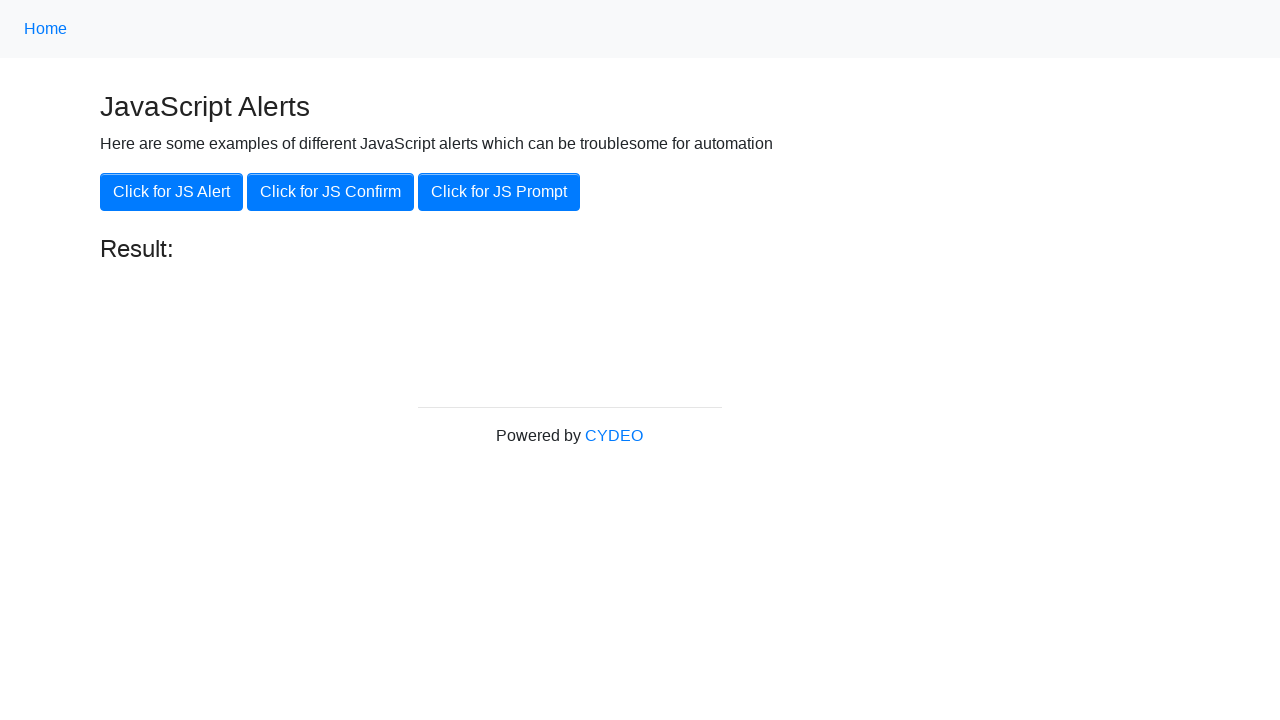

Clicked the JS Prompt button at (499, 192) on xpath=//button[.='Click for JS Prompt']
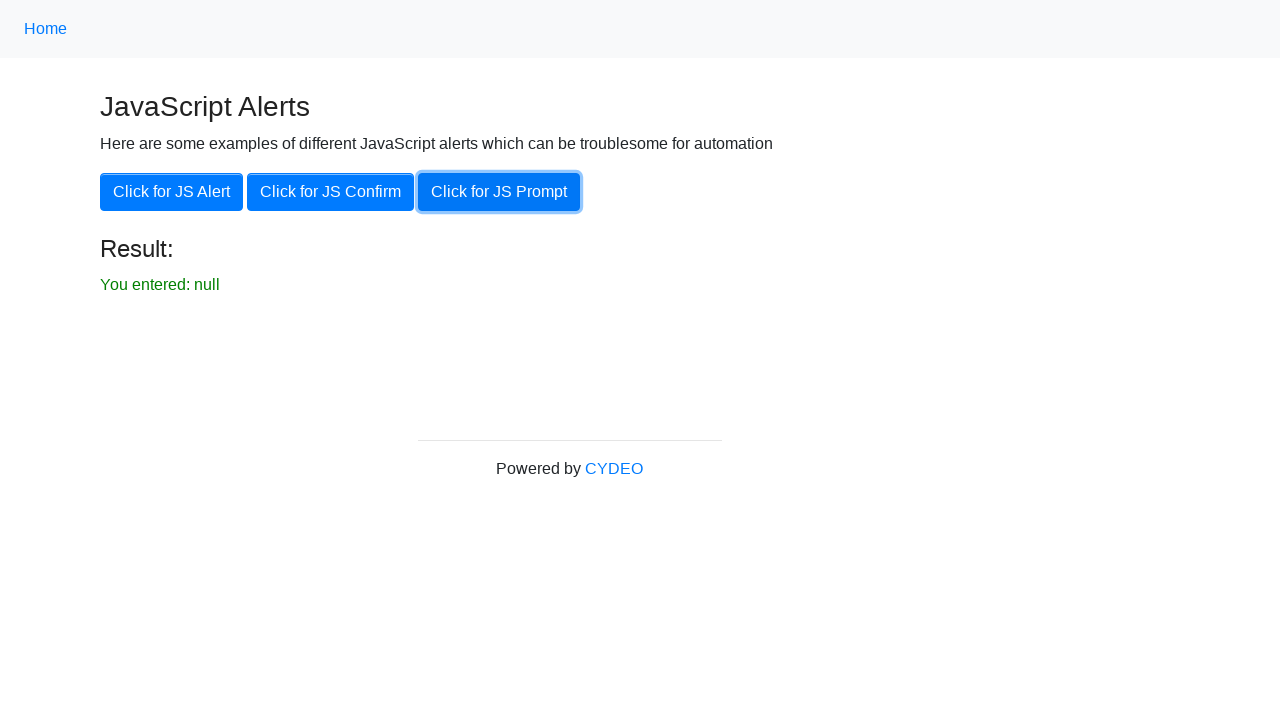

Set up dialog handler to accept prompt with 'hello'
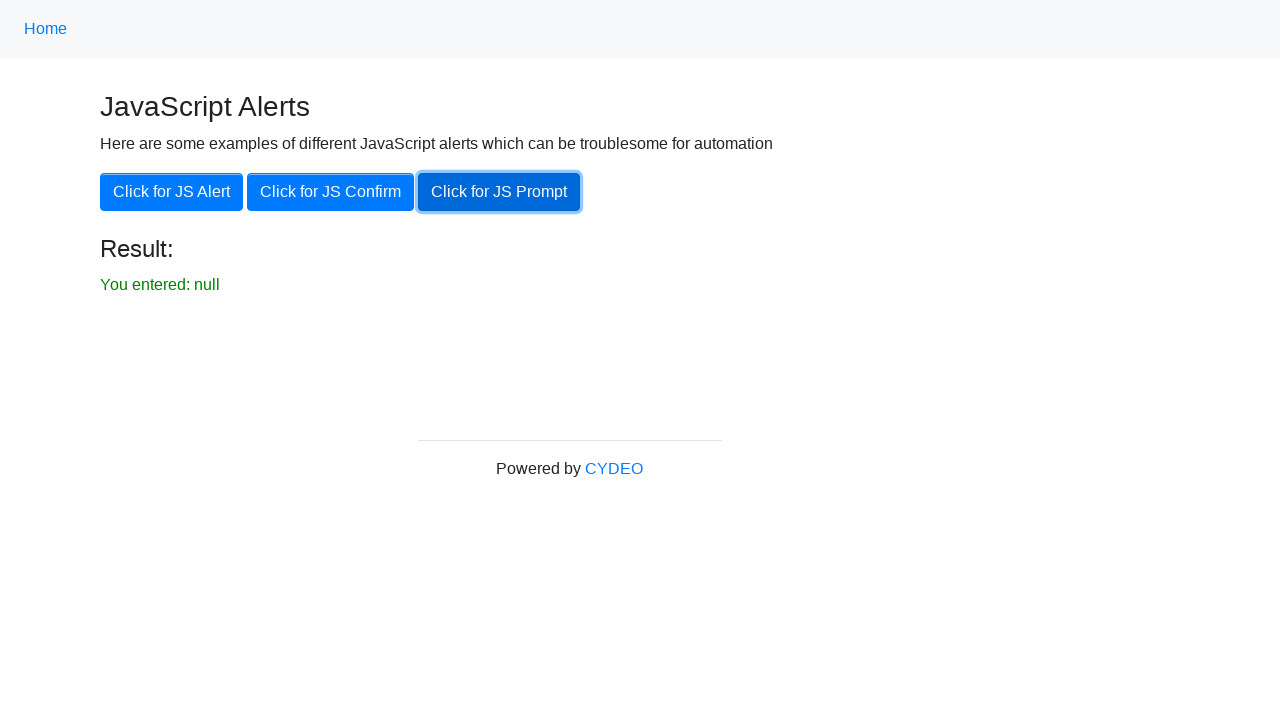

Clicked the JS Prompt button to trigger the dialog at (499, 192) on xpath=//button[.='Click for JS Prompt']
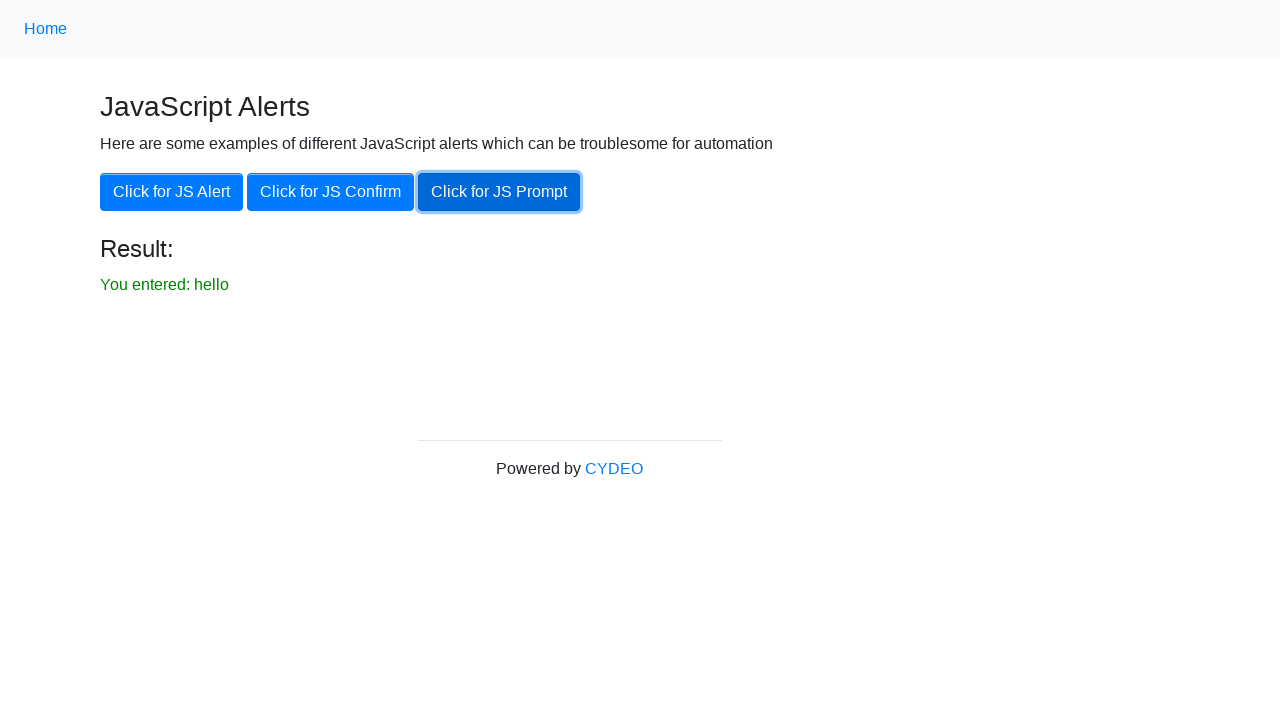

Located the result element
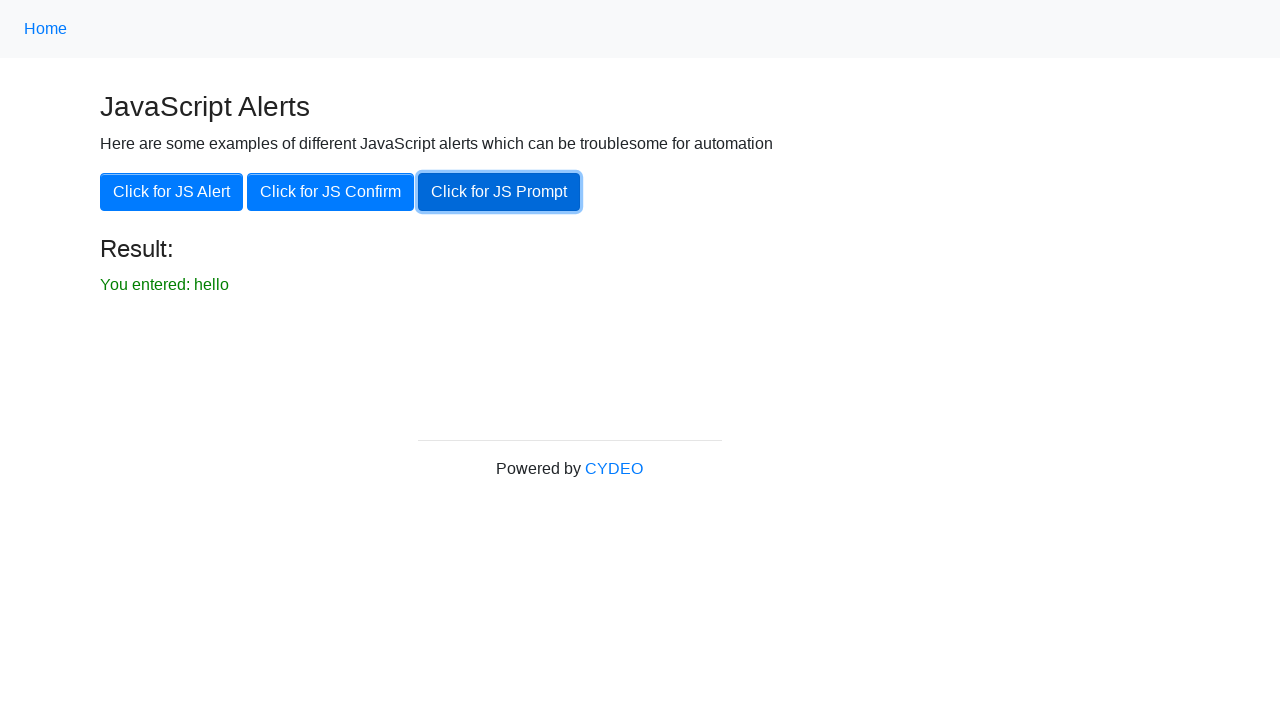

Verified result text equals 'You entered: hello'
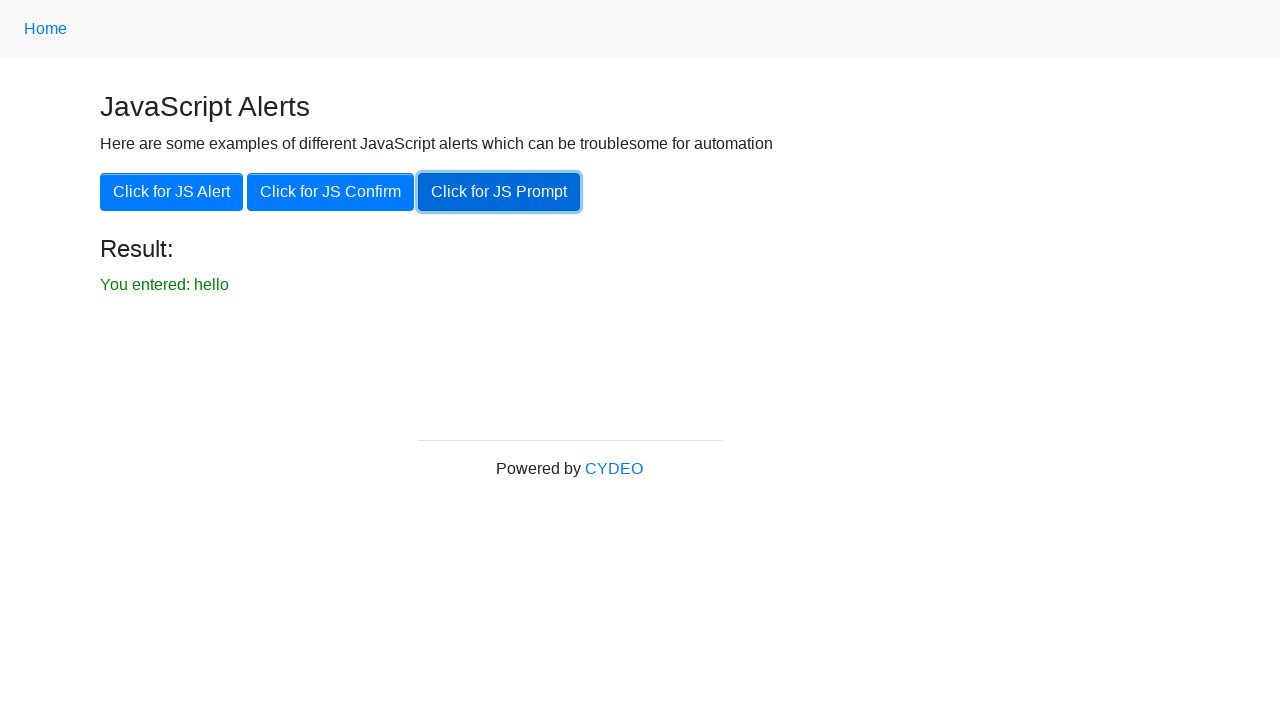

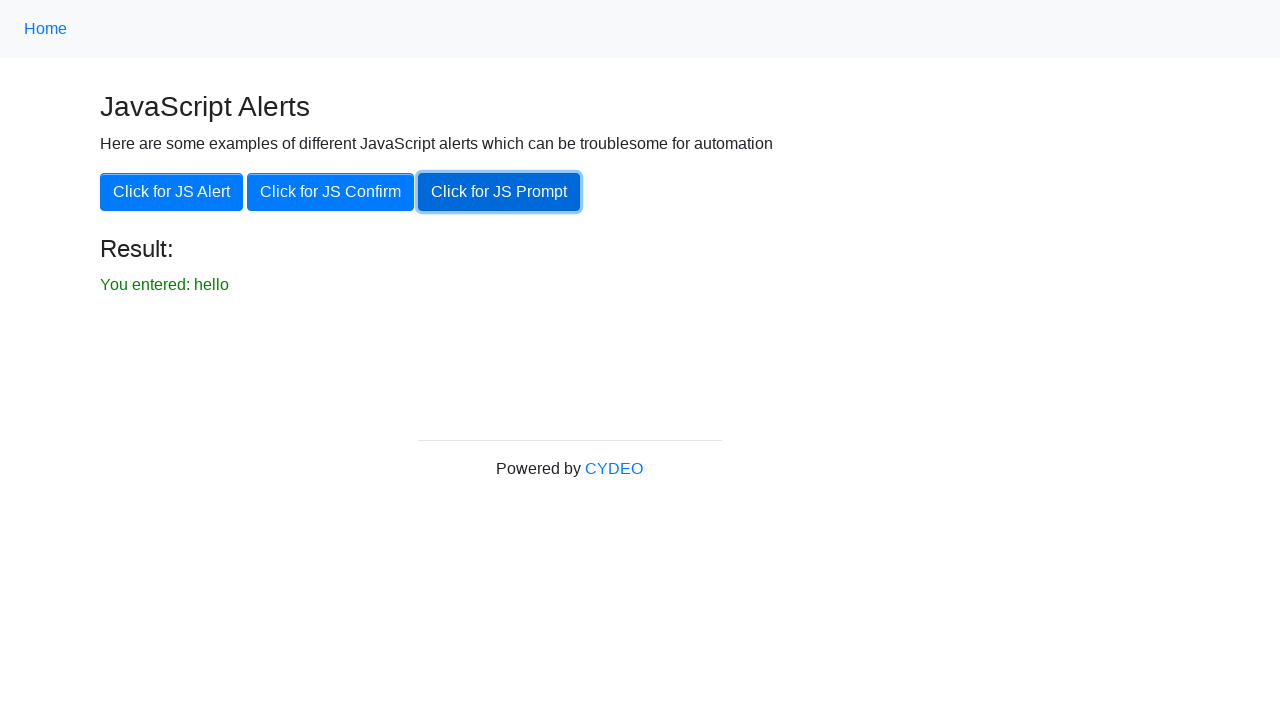